Tests multiple browser window handling by clicking a link that opens a new window, switching to that window, verifying its content, and switching back to the original window.

Starting URL: https://the-internet.herokuapp.com/windows

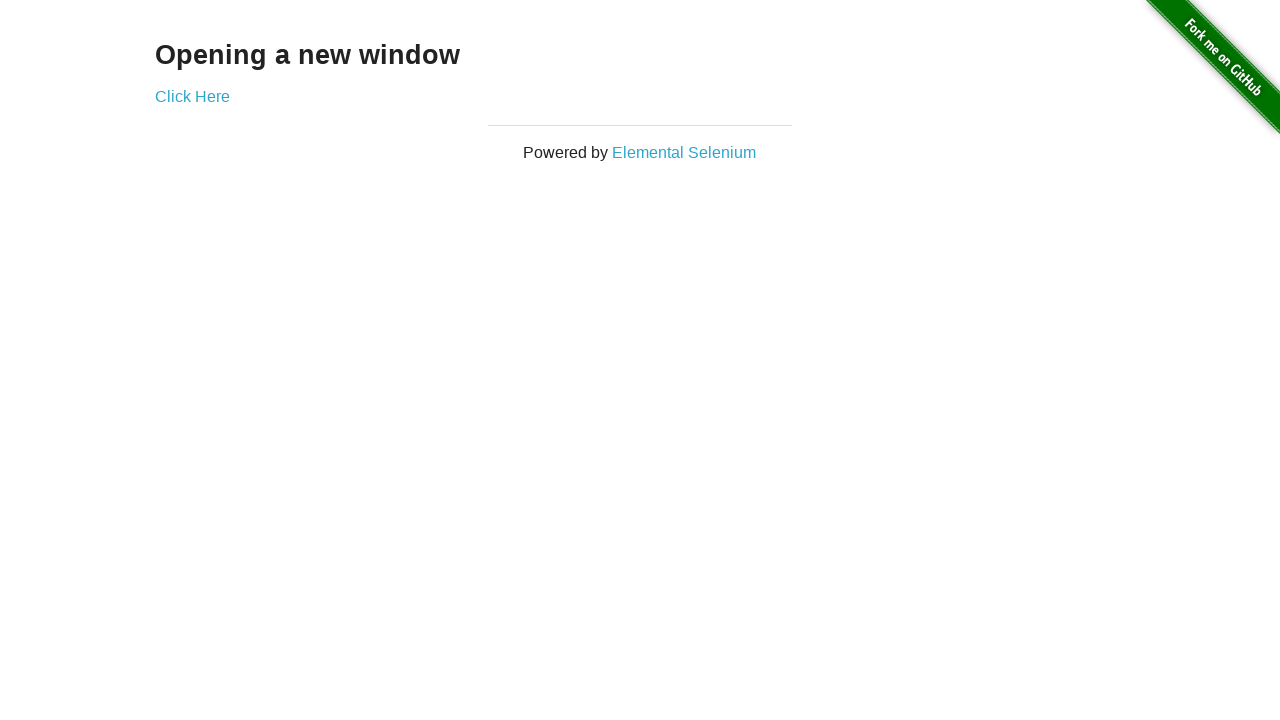

Clicked 'Click Here' link to open new window at (192, 96) on a:has-text('Click Here')
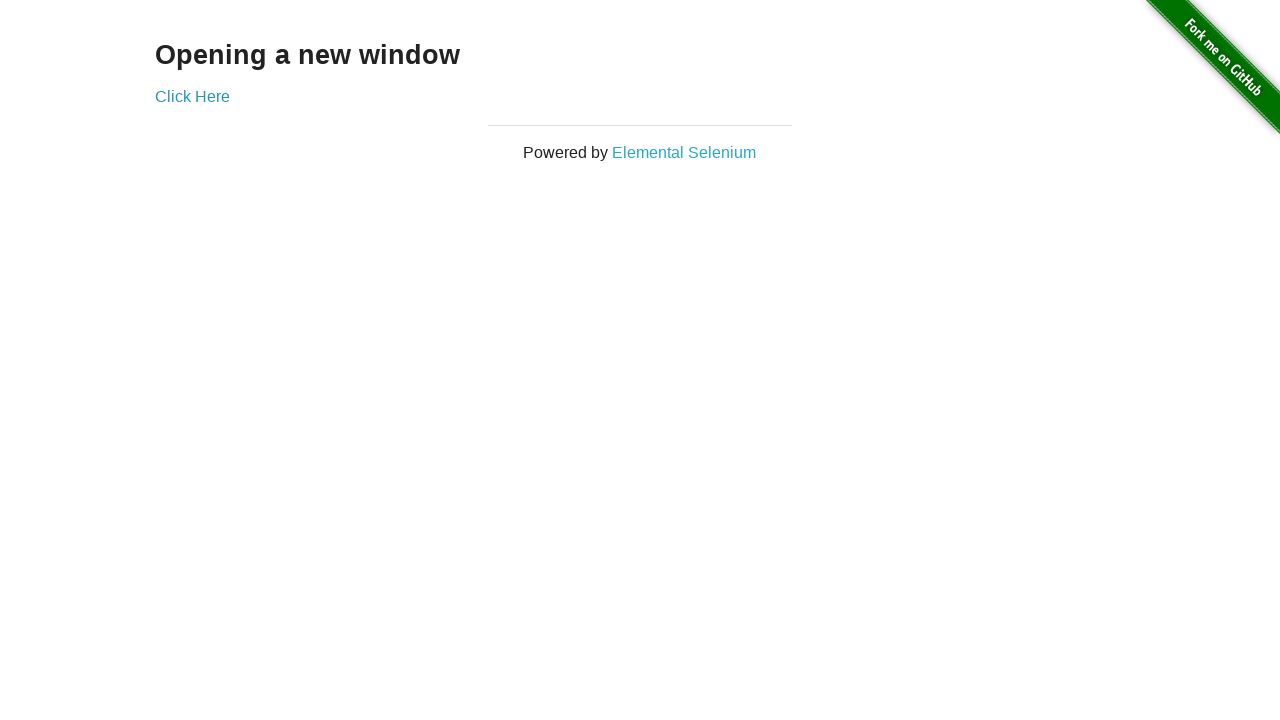

Captured new window/tab reference
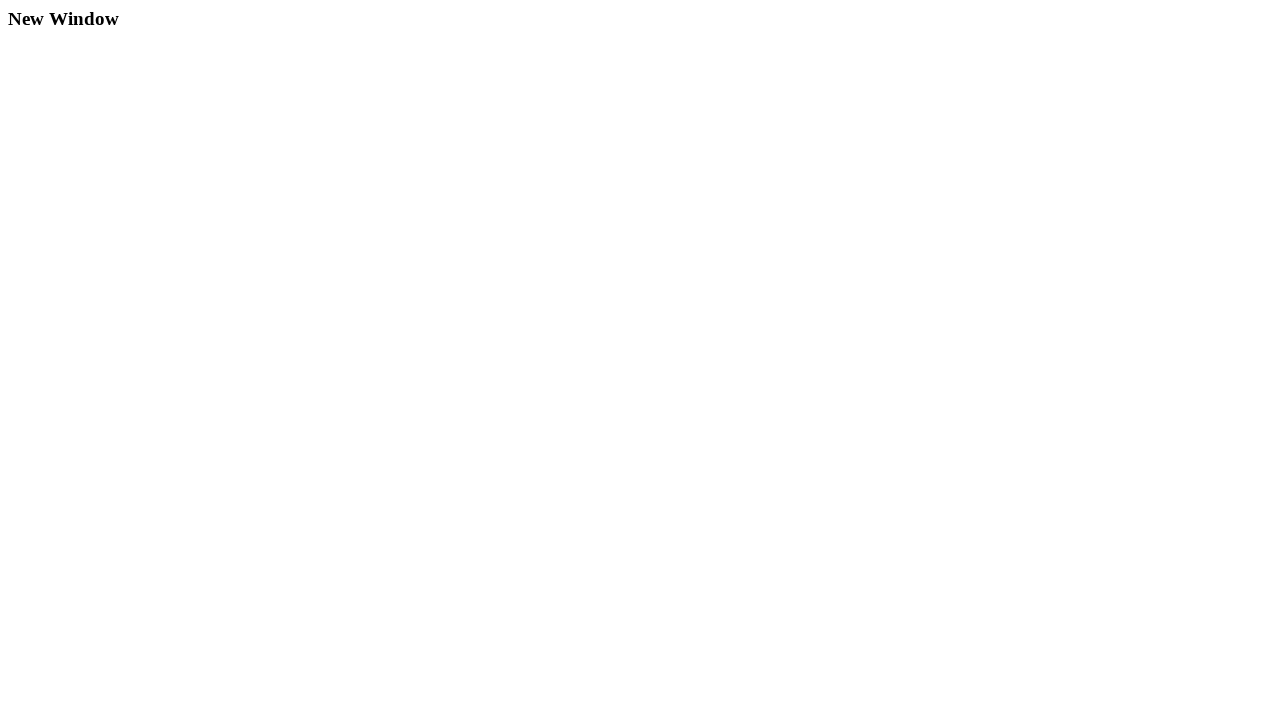

New window loaded successfully
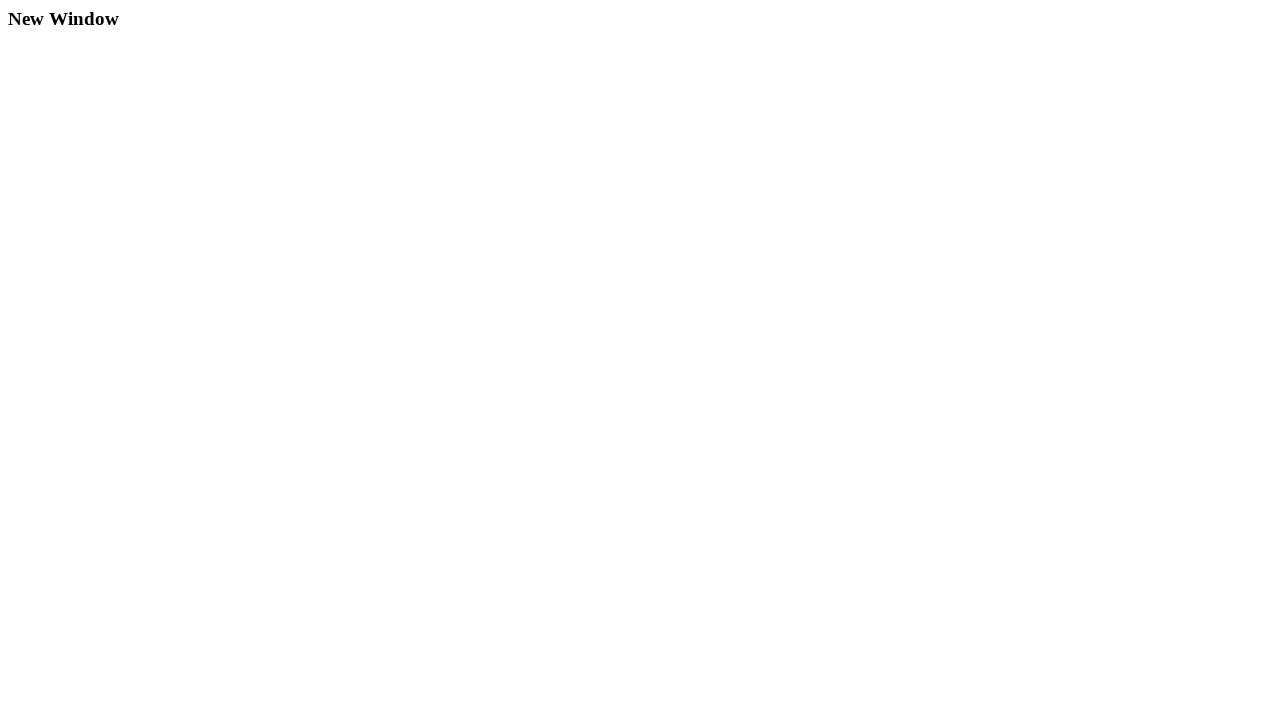

Verified new window contains expected 'New Window' header
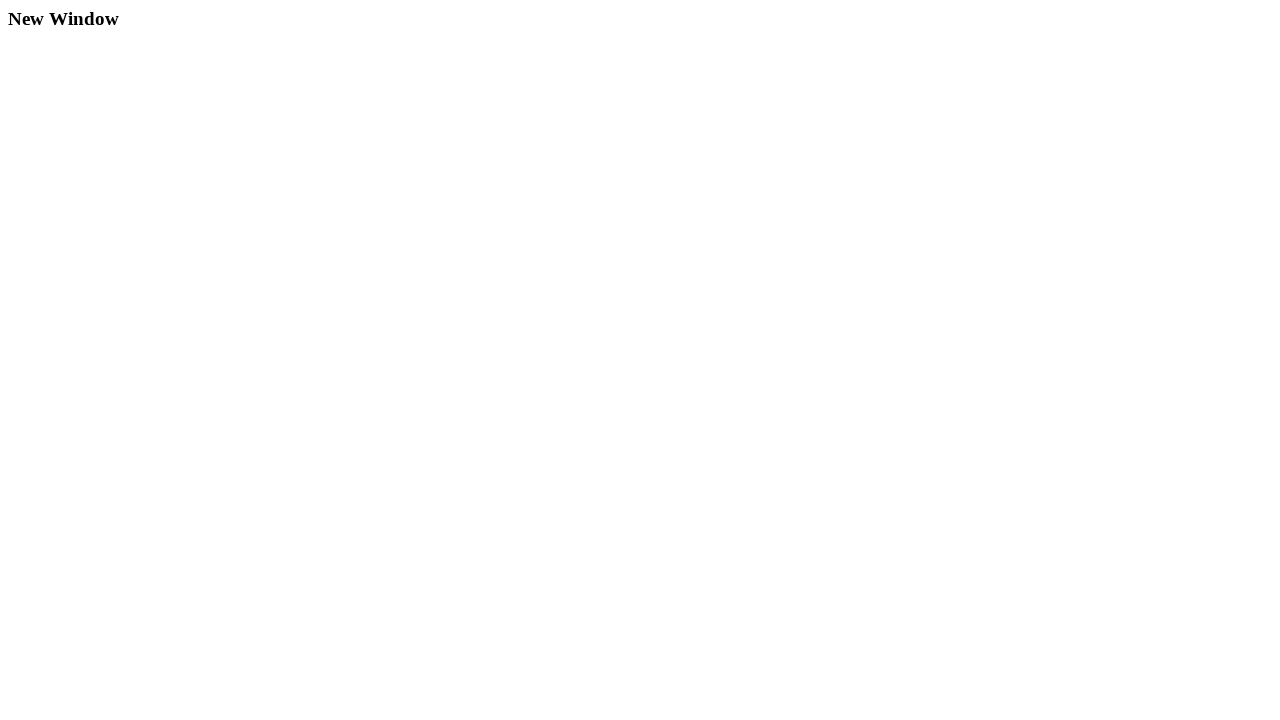

Switched back to original window
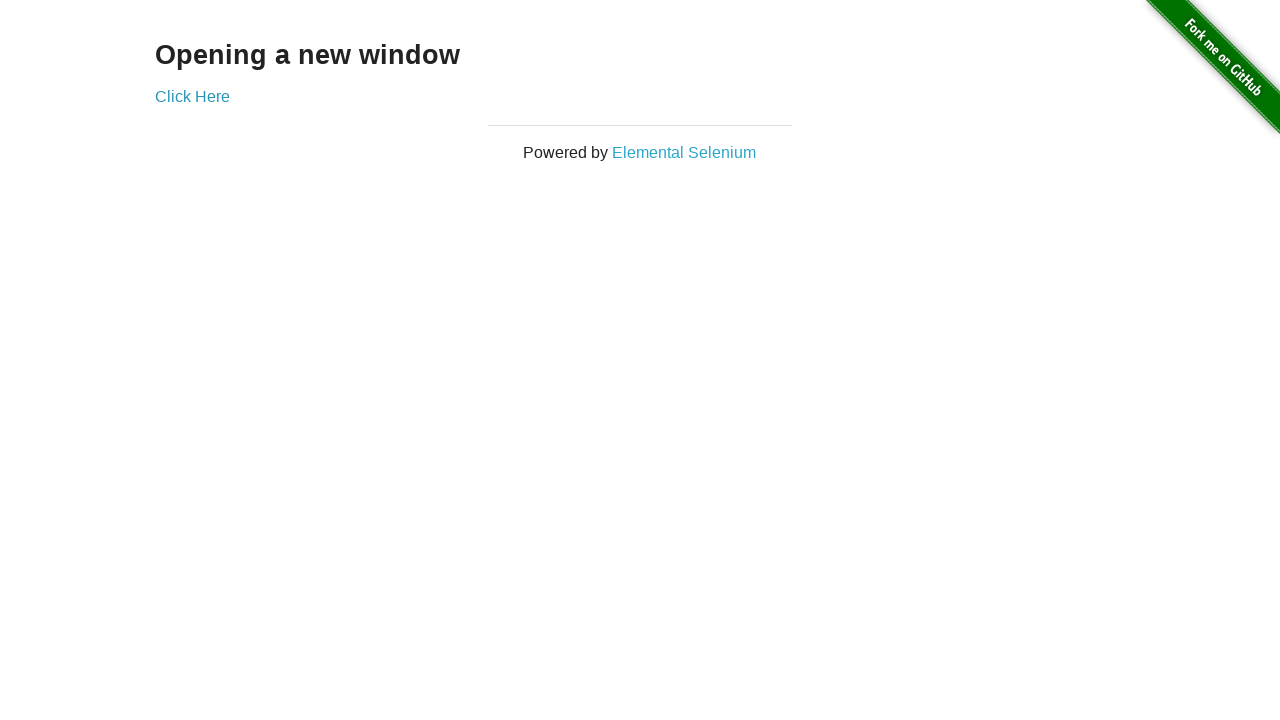

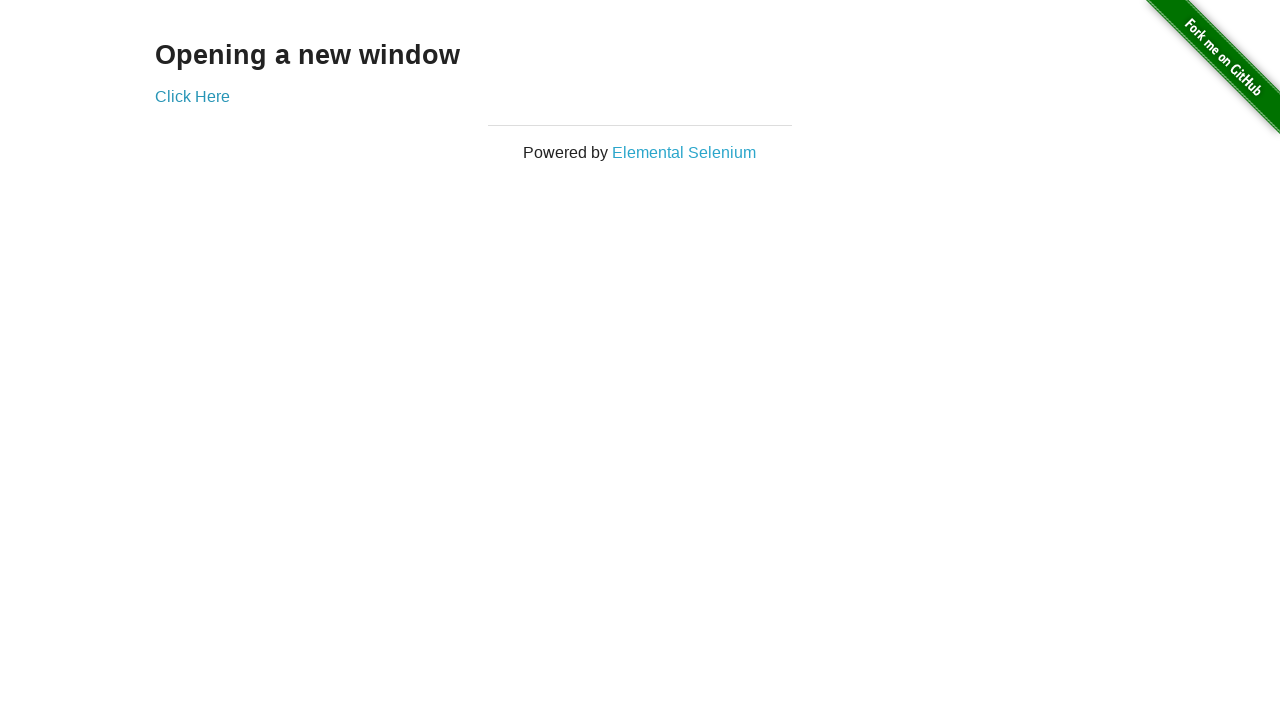